Navigates to The Internet Herokuapp and clicks on the nested frames link to test frame navigation functionality.

Starting URL: https://the-internet.herokuapp.com

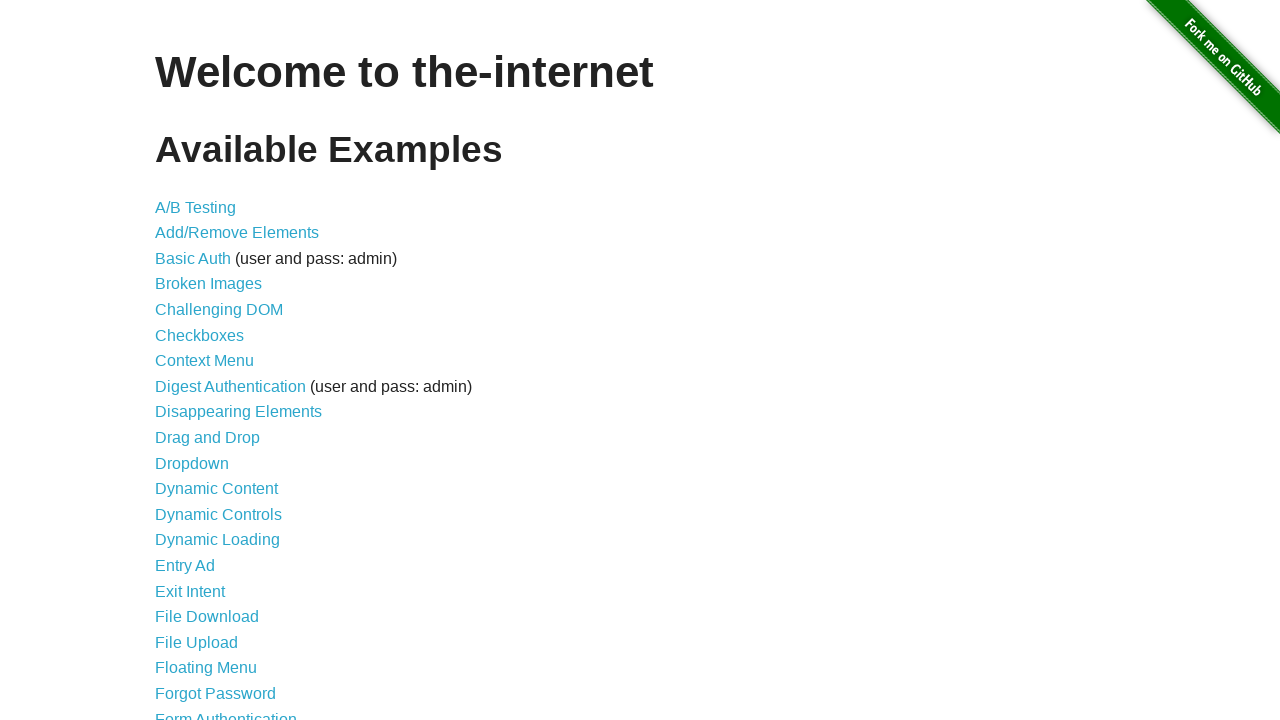

Navigated to The Internet Herokuapp homepage
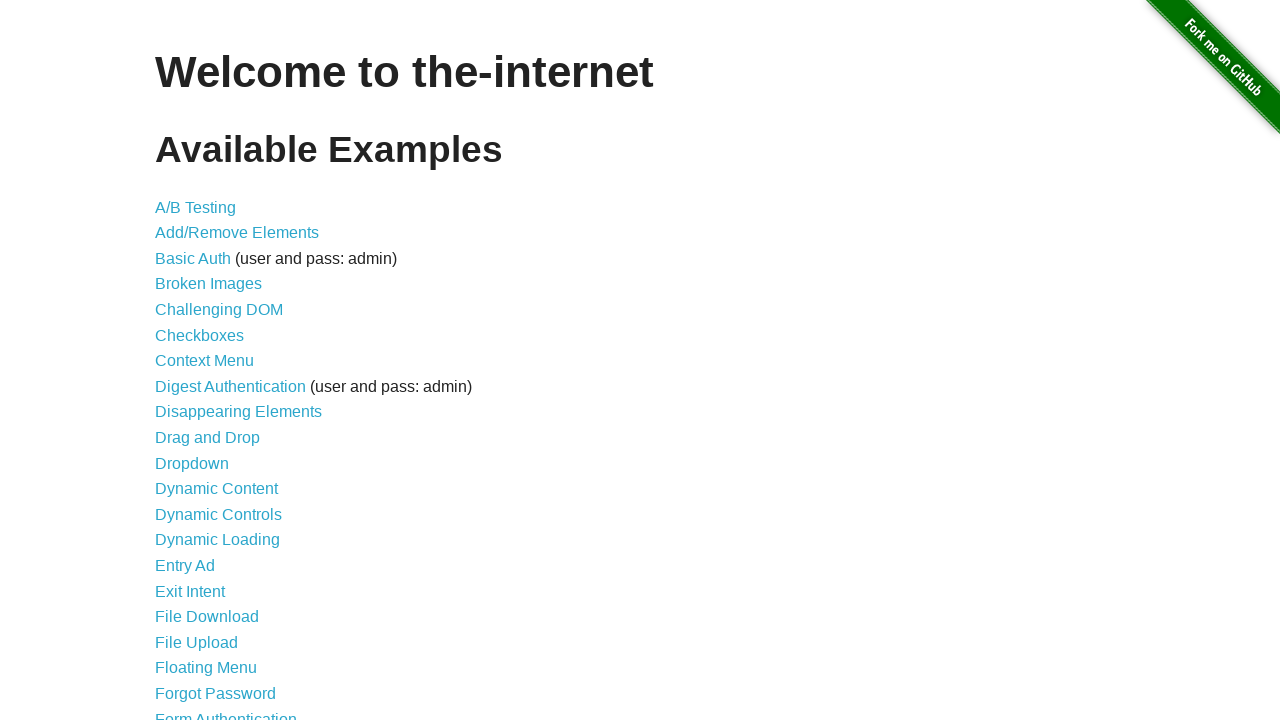

Clicked on the nested frames link at (210, 395) on a[href='/nested_frames']
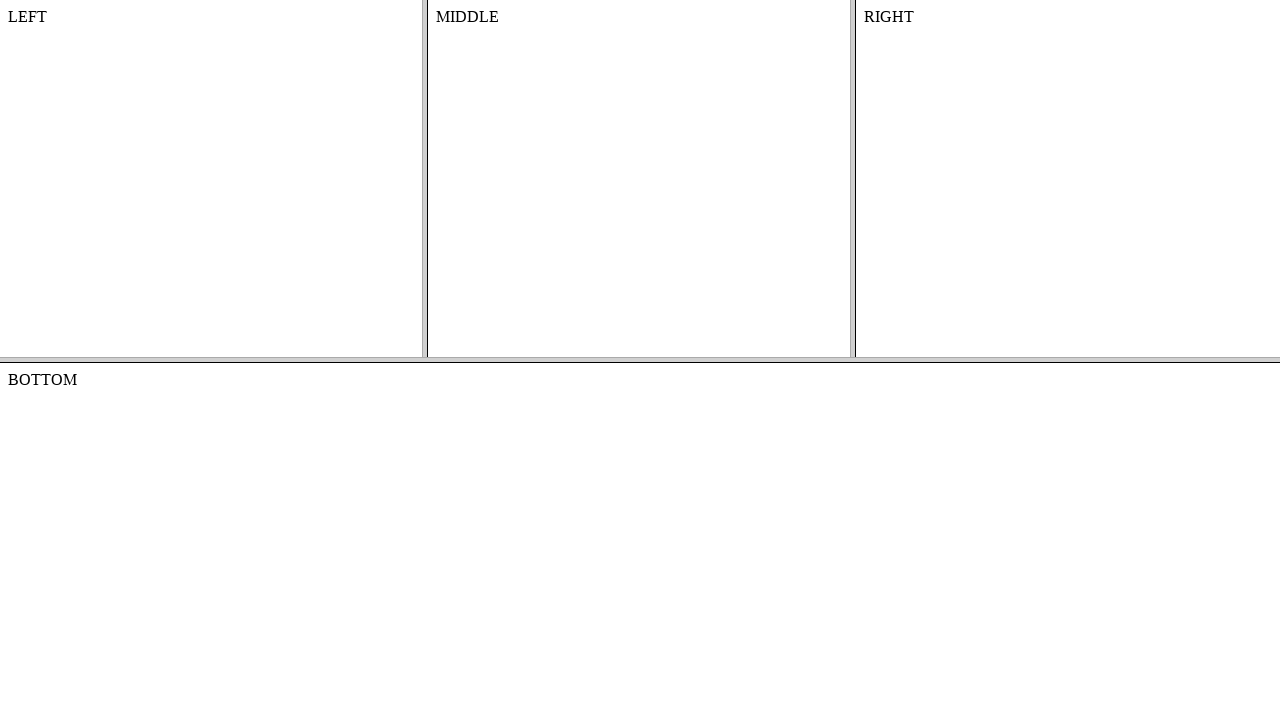

Nested frames page loaded successfully
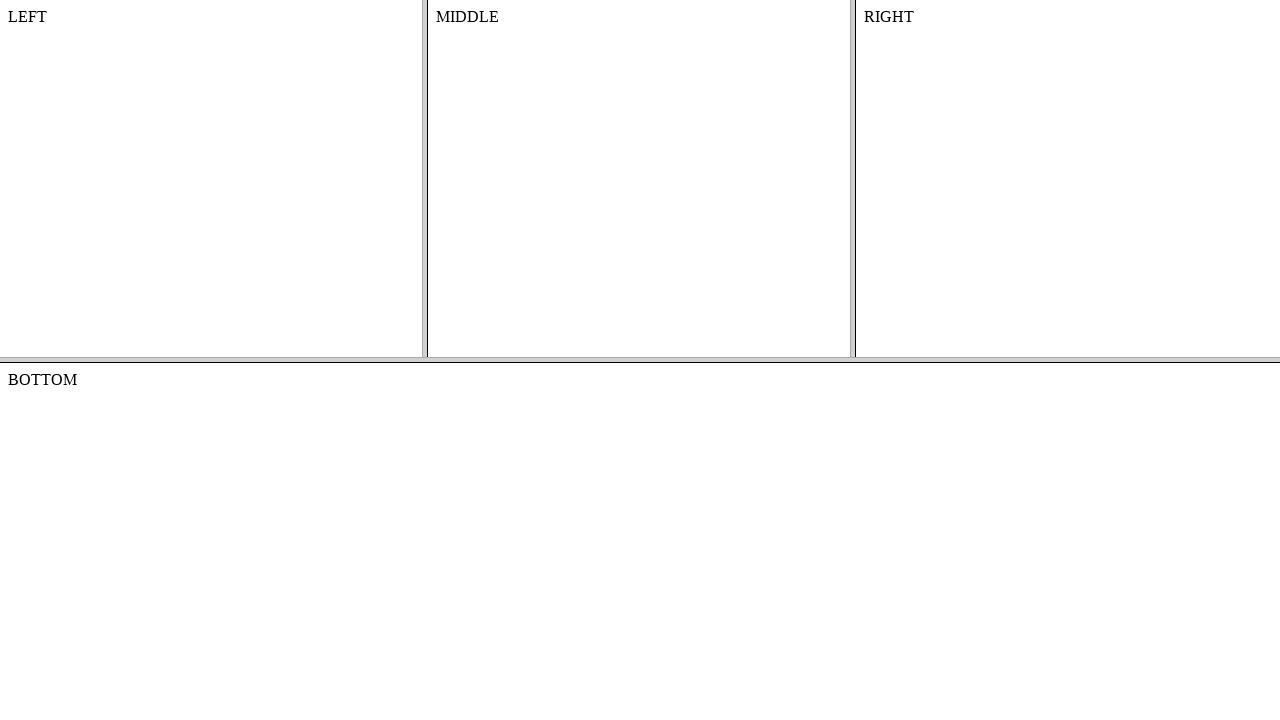

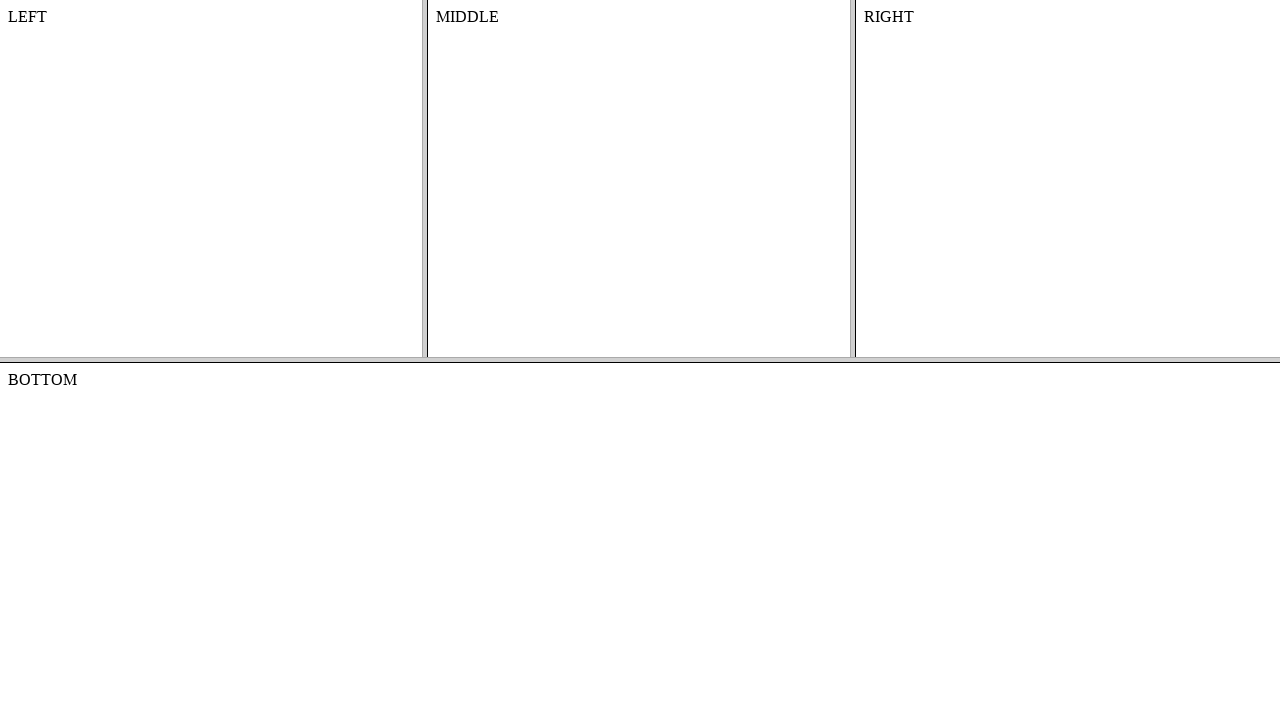